Verifies that a disabled radio button is not enabled/clickable

Starting URL: https://getbootstrap.com/docs/5.0/forms/checks-radios/

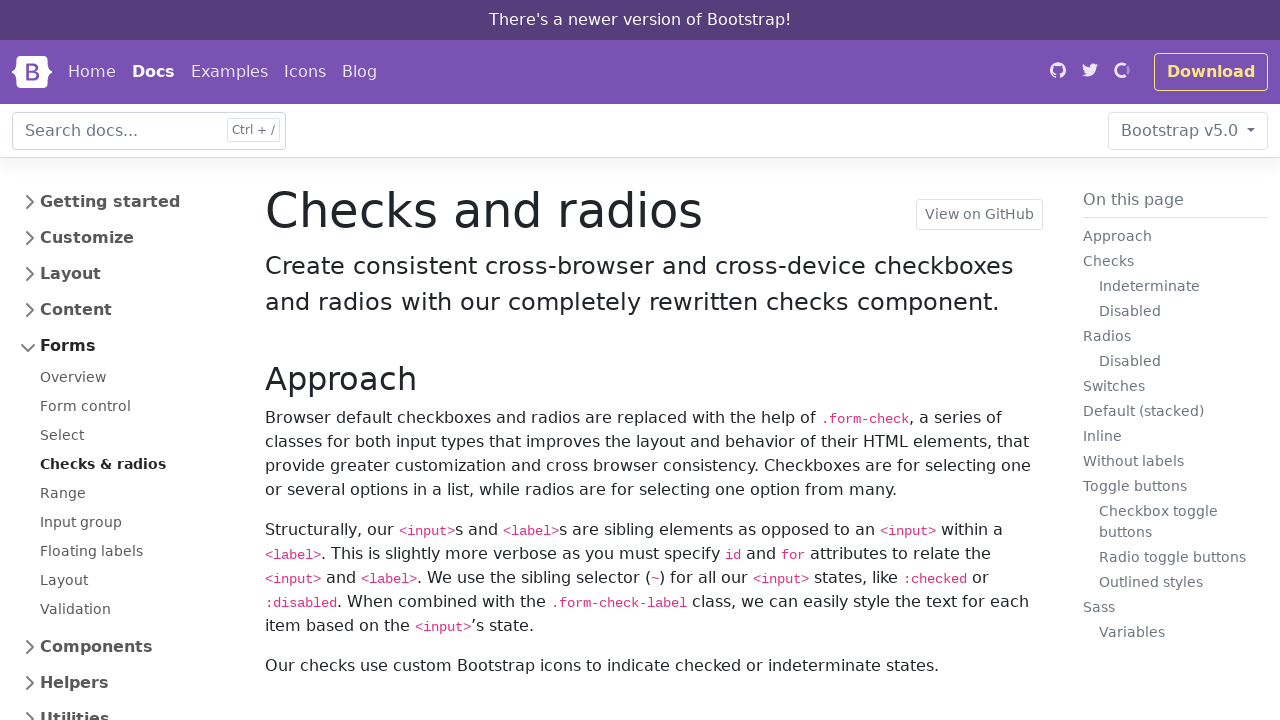

Scrolled down 2550 pixels to disabled radio button section
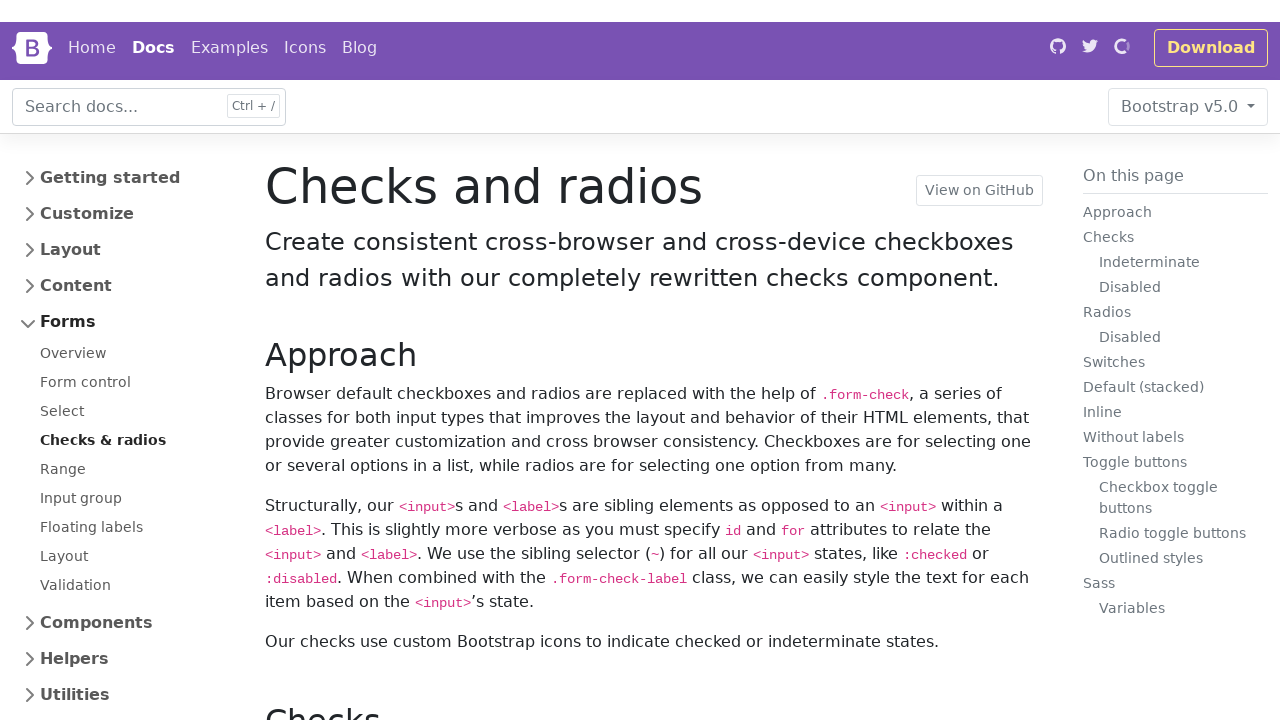

Located disabled radio button element with ID 'flexRadioDisabled'
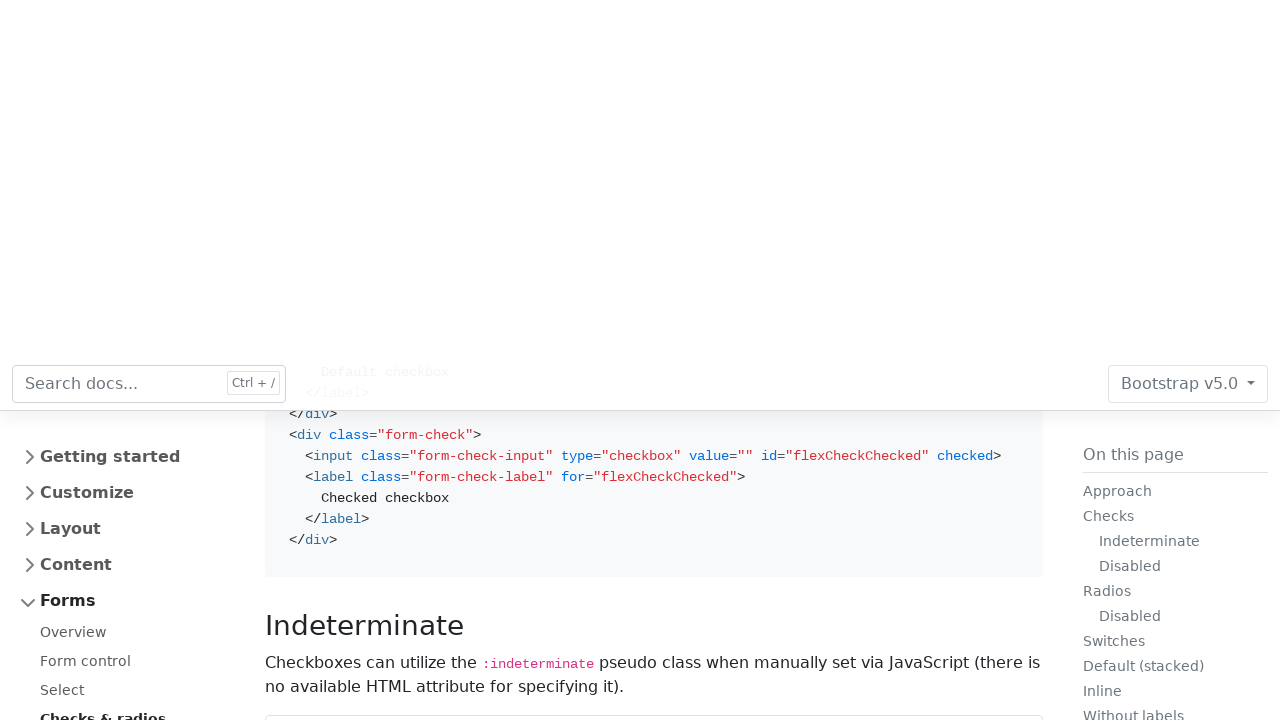

Waited for disabled radio button to become visible
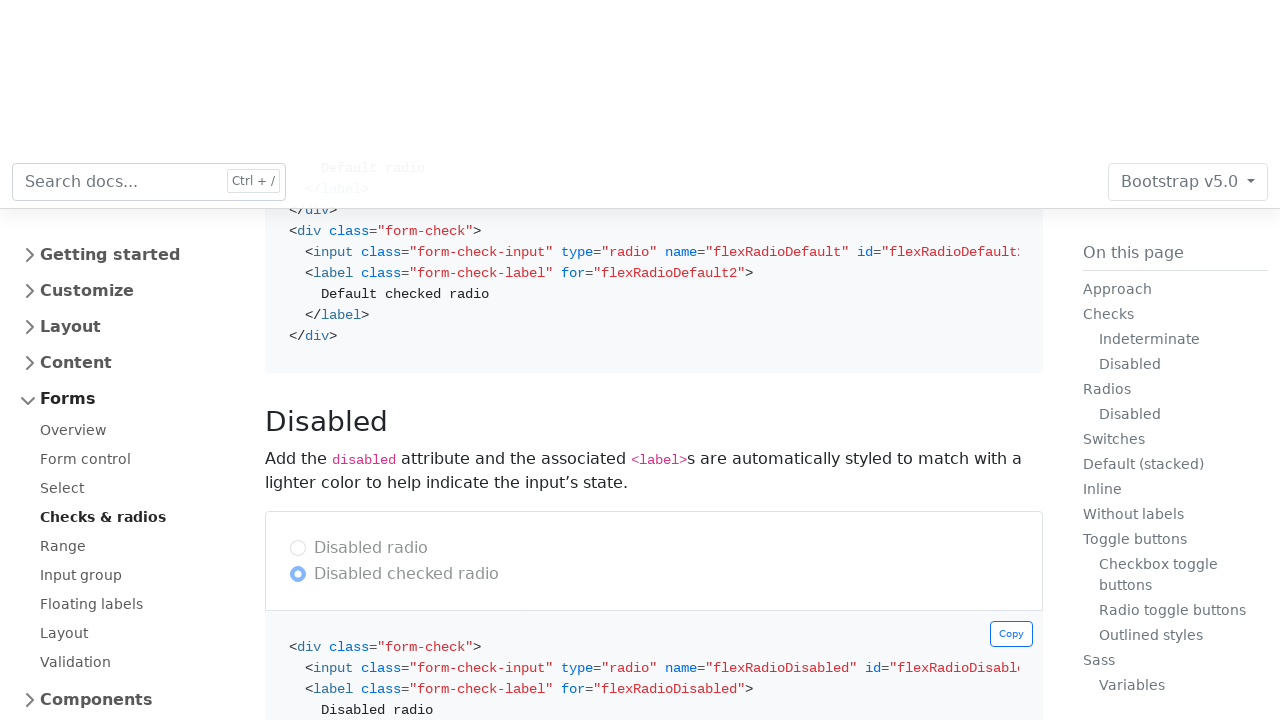

Verified that the radio button is disabled and not clickable
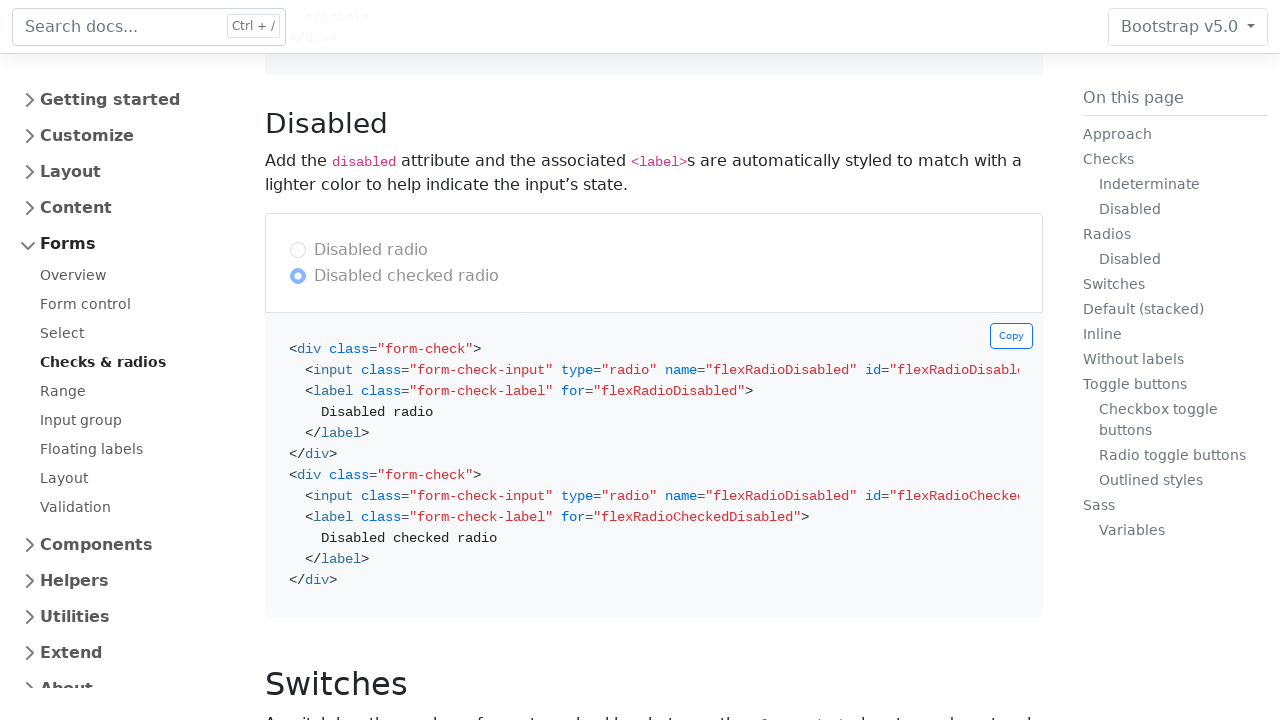

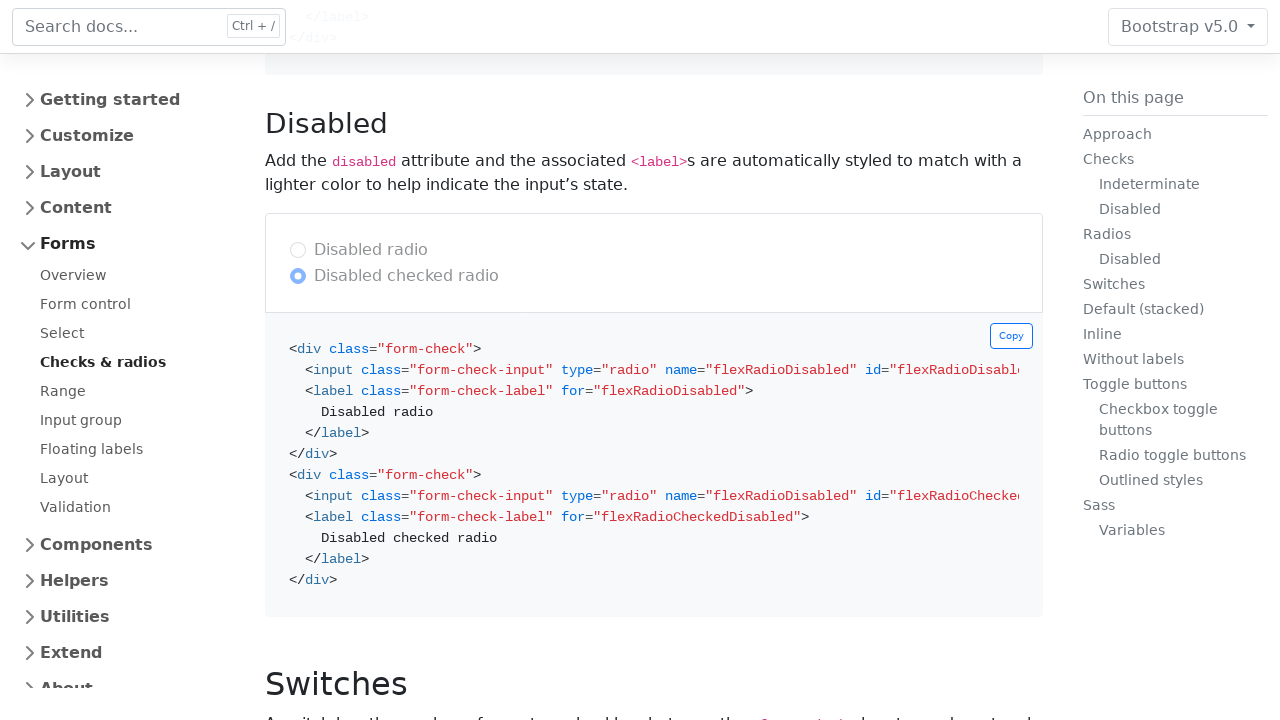